Tests login form validation by attempting to submit with an empty username field and verifying the error message

Starting URL: https://the-internet.herokuapp.com/login

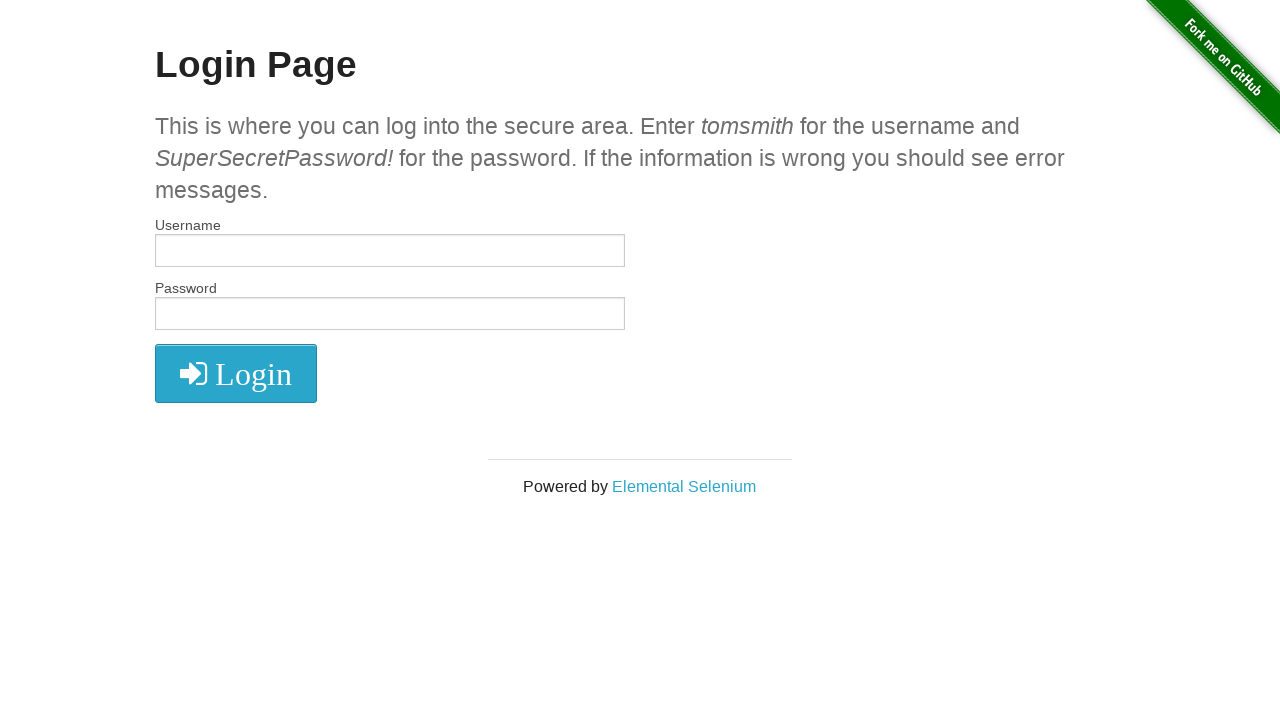

Left username field empty on #username
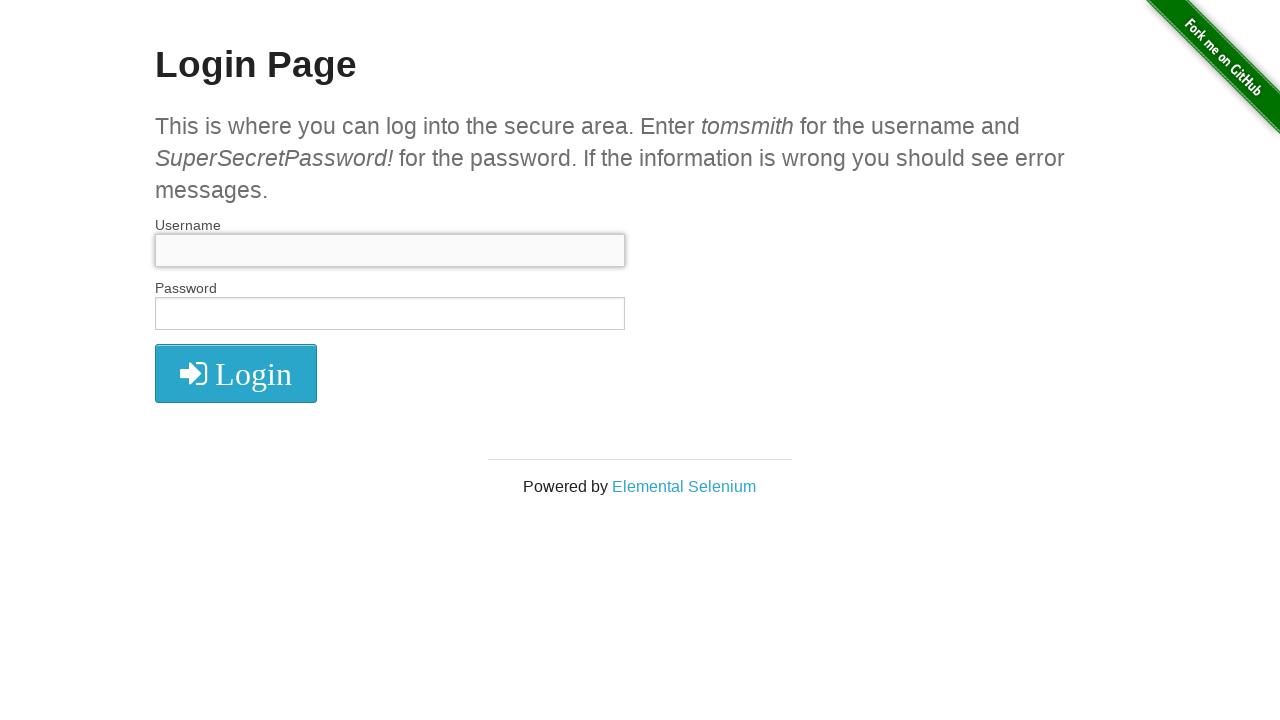

Filled password field with 'SuperSecretPassword!' on #password
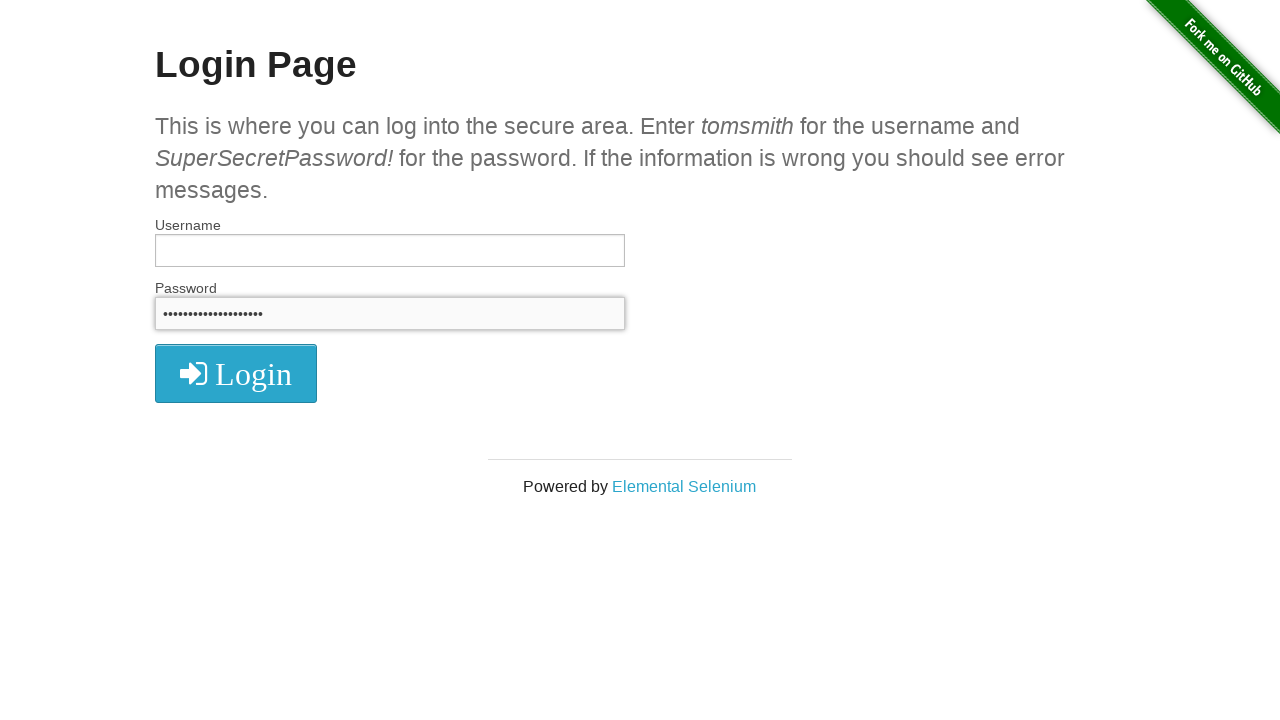

Clicked sign in button at (236, 374) on .fa-sign-in
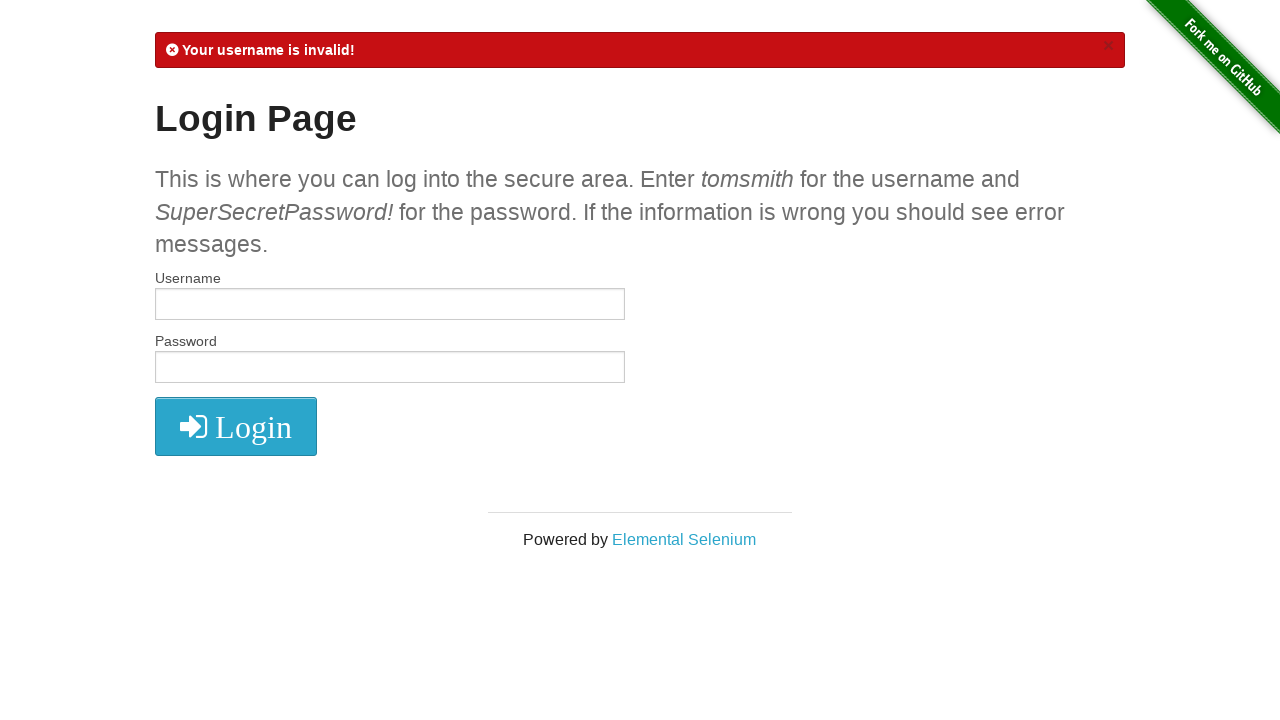

Error message appeared
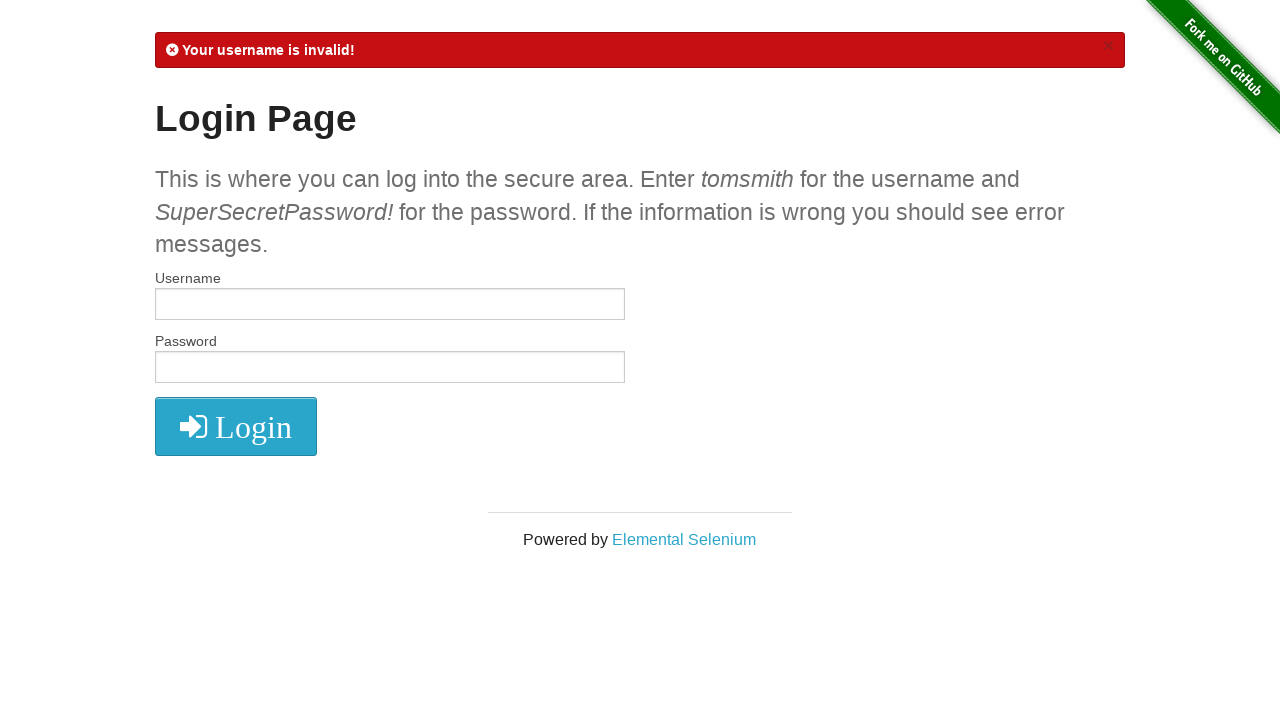

Retrieved error message text
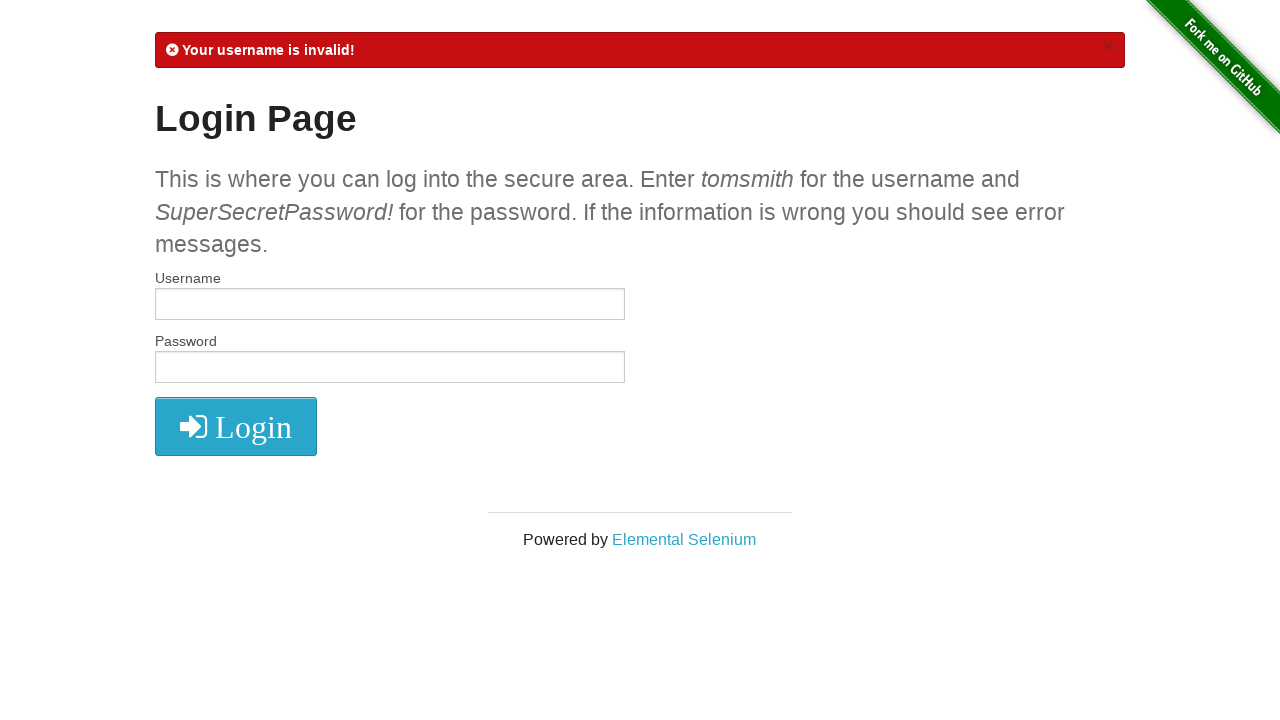

Verified error message contains 'Your username is invalid!'
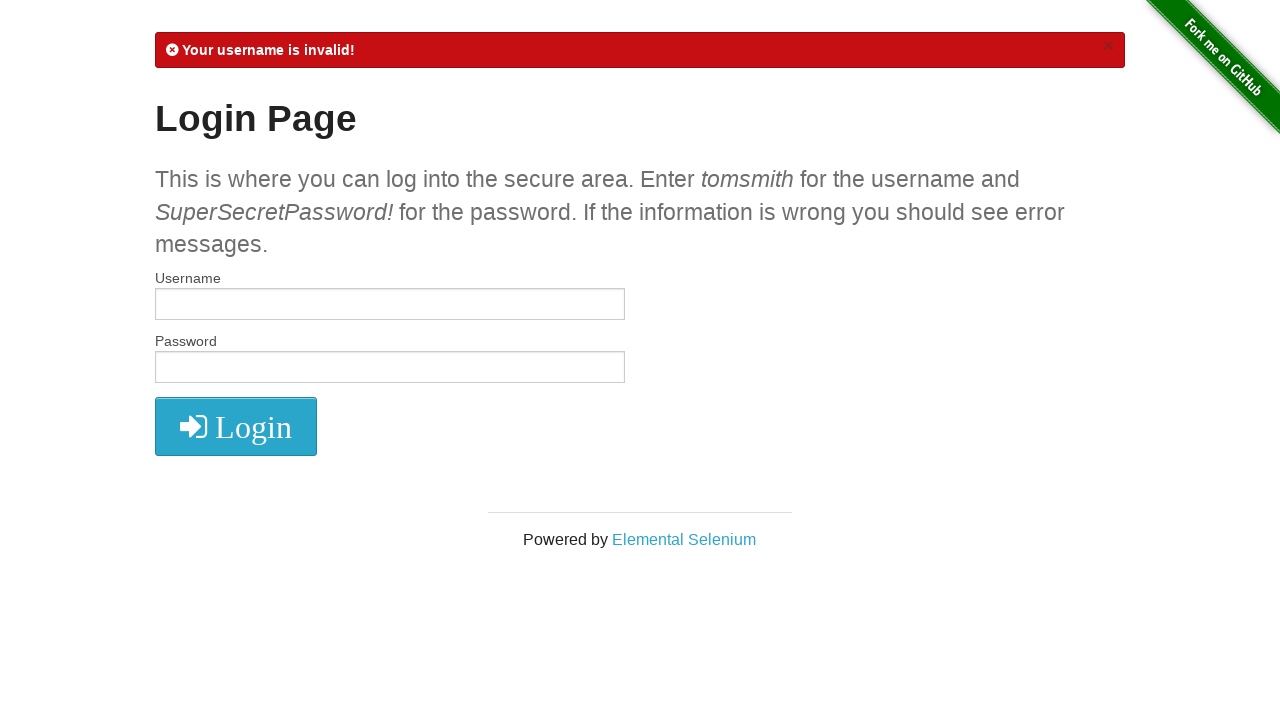

Retrieved error element class attribute
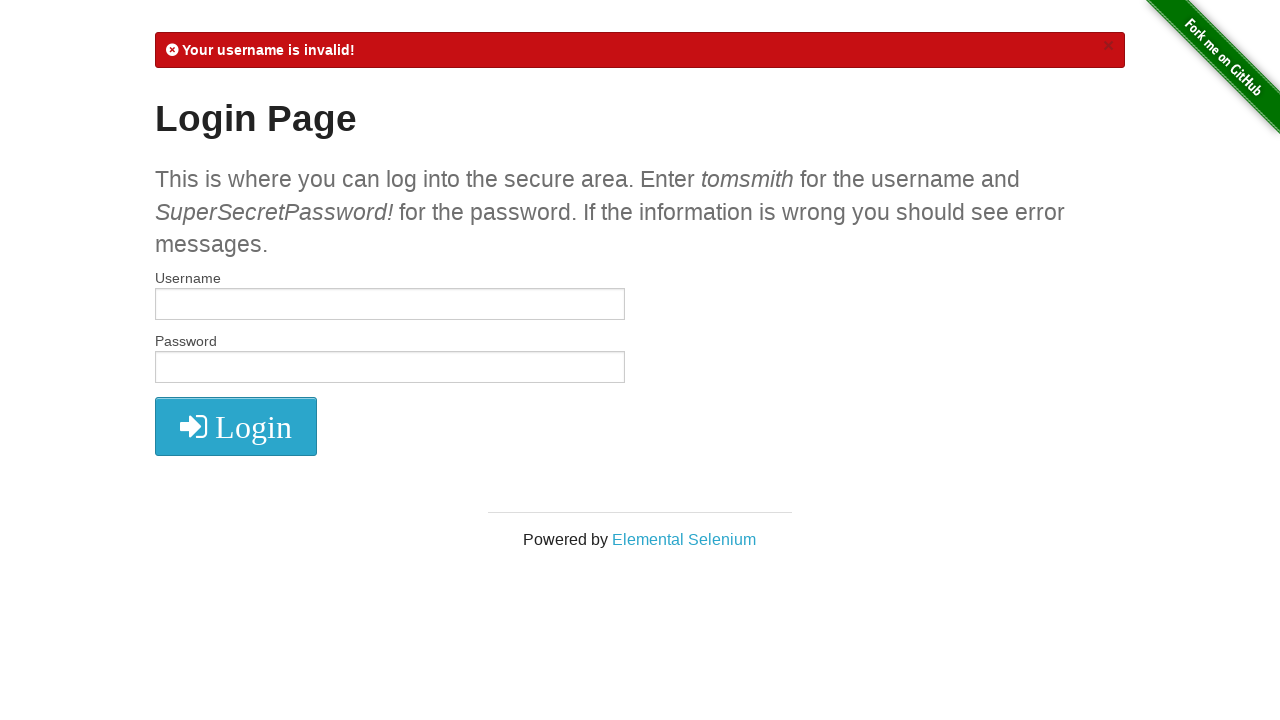

Verified error element has 'error' class
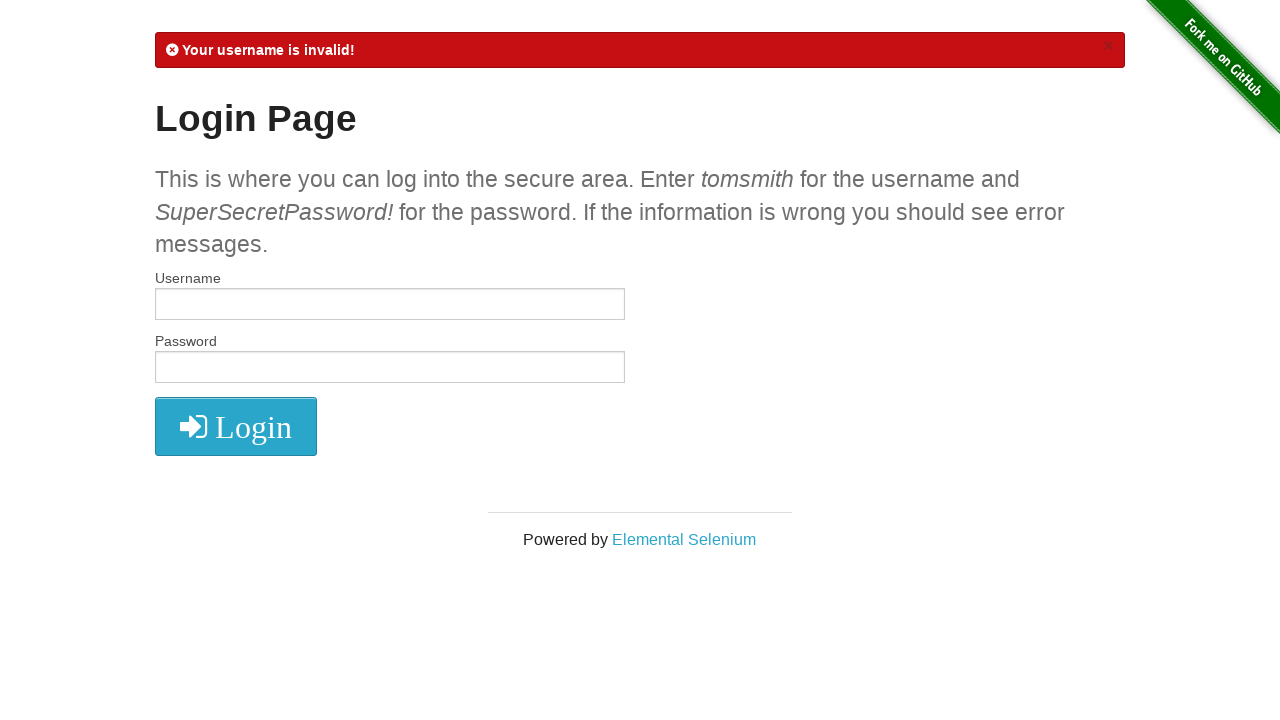

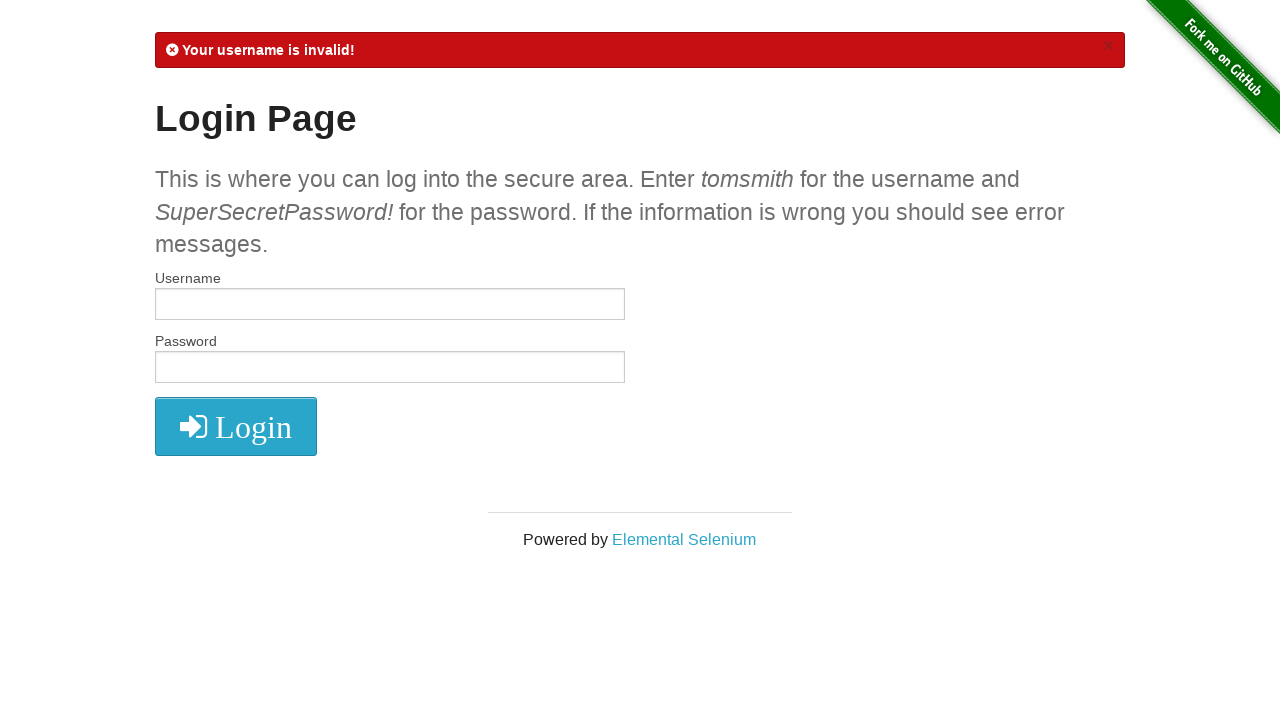